Tests infinite scroll functionality by scrolling down the page and waiting for more content to load

Starting URL: https://bonigarcia.dev/selenium-webdriver-java/infinite-scroll.html

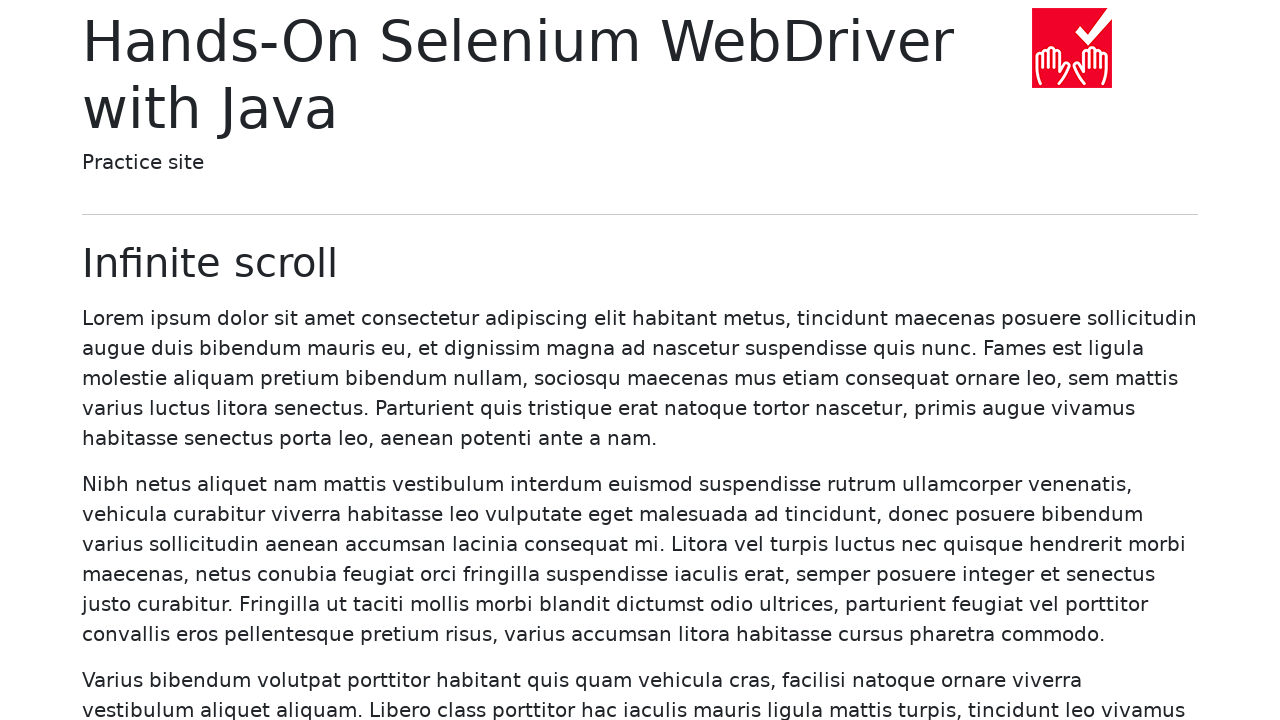

Initial paragraphs loaded on infinite scroll page
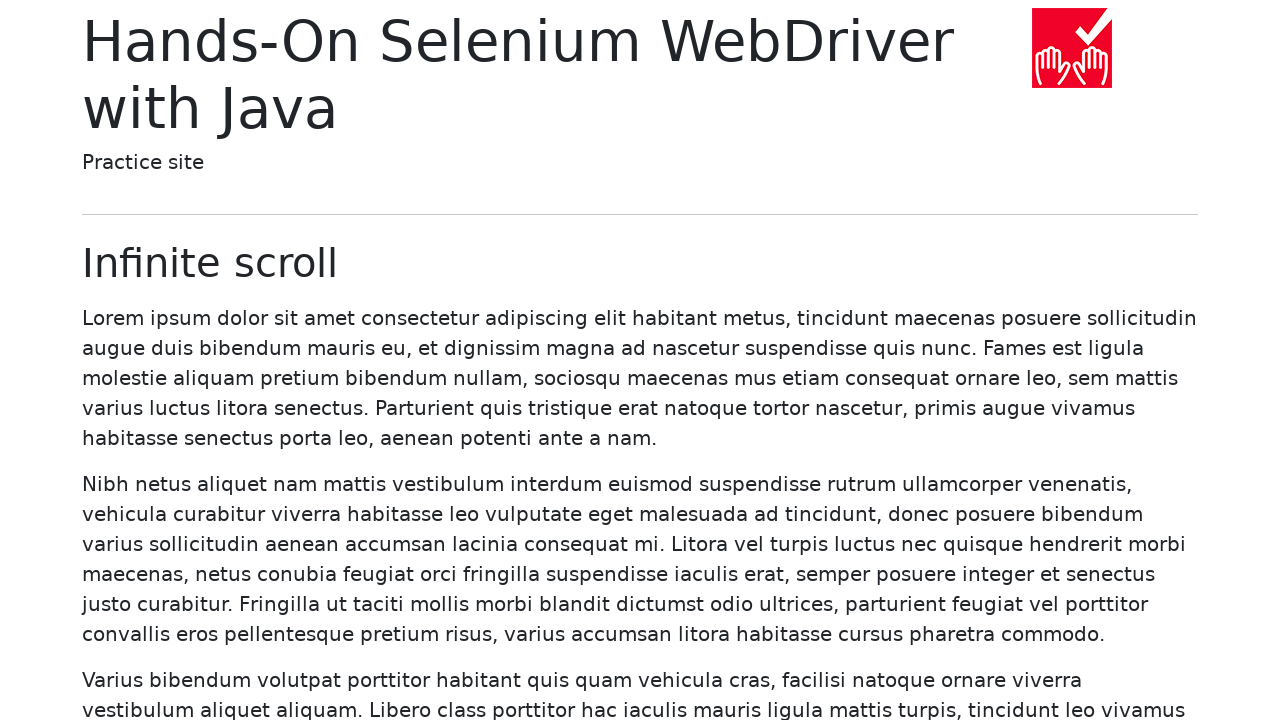

Scrolled down 5000 pixels to trigger infinite scroll
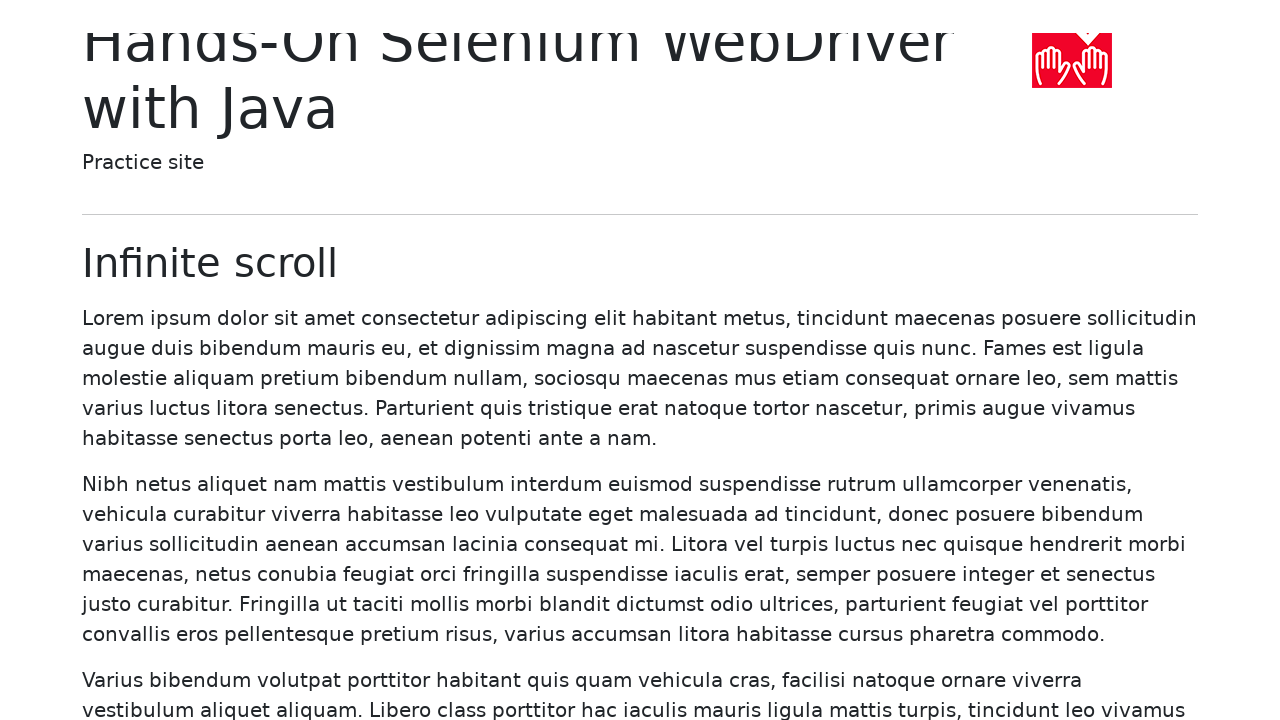

Waited 2 seconds for new content to load
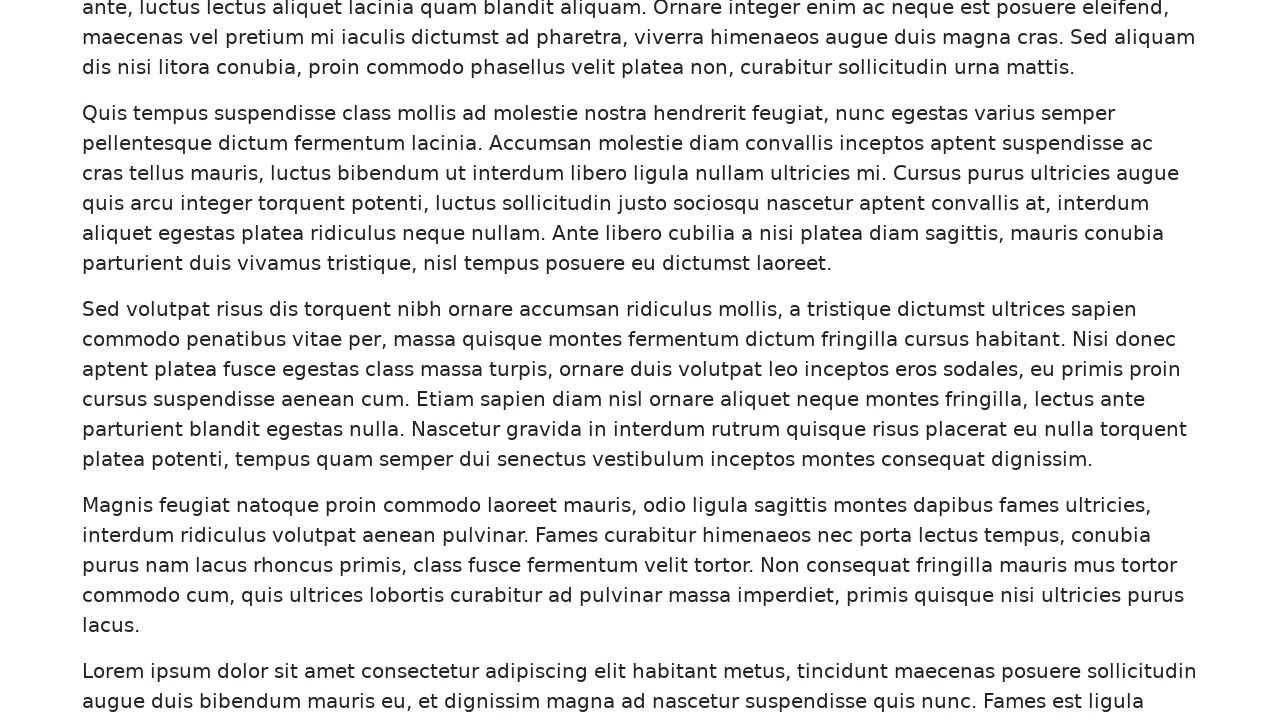

Additional paragraphs loaded after scroll
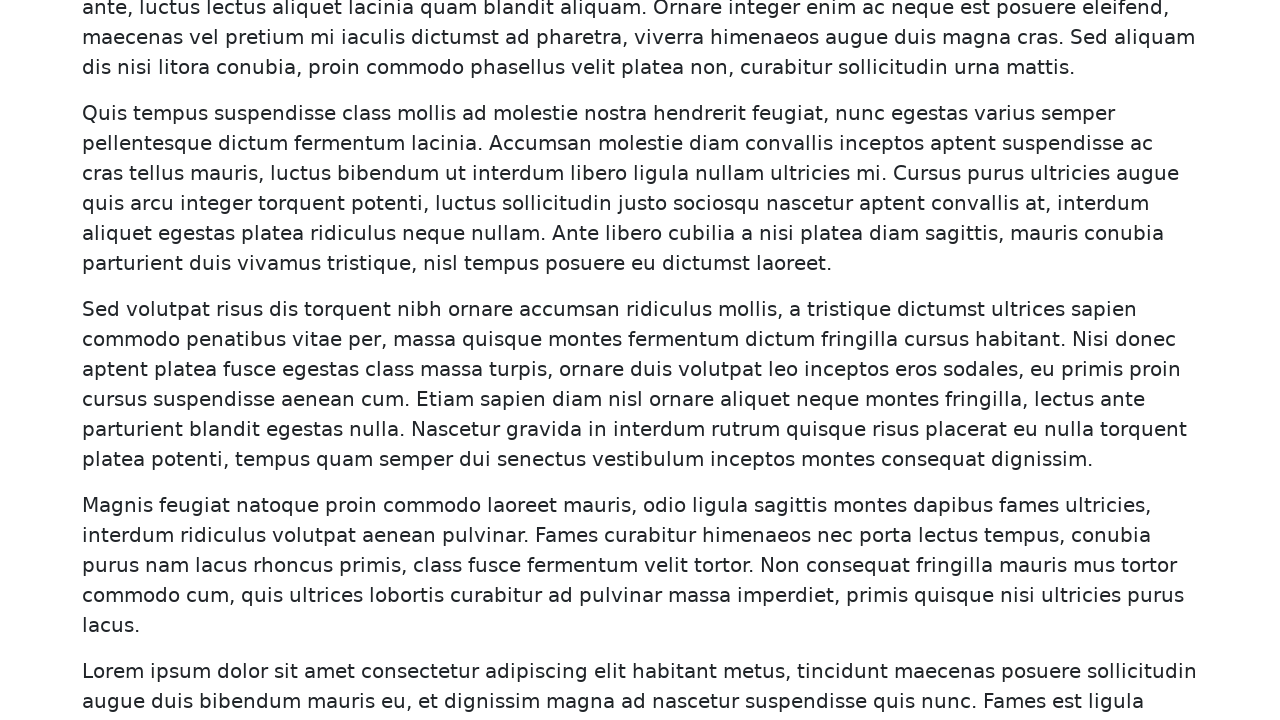

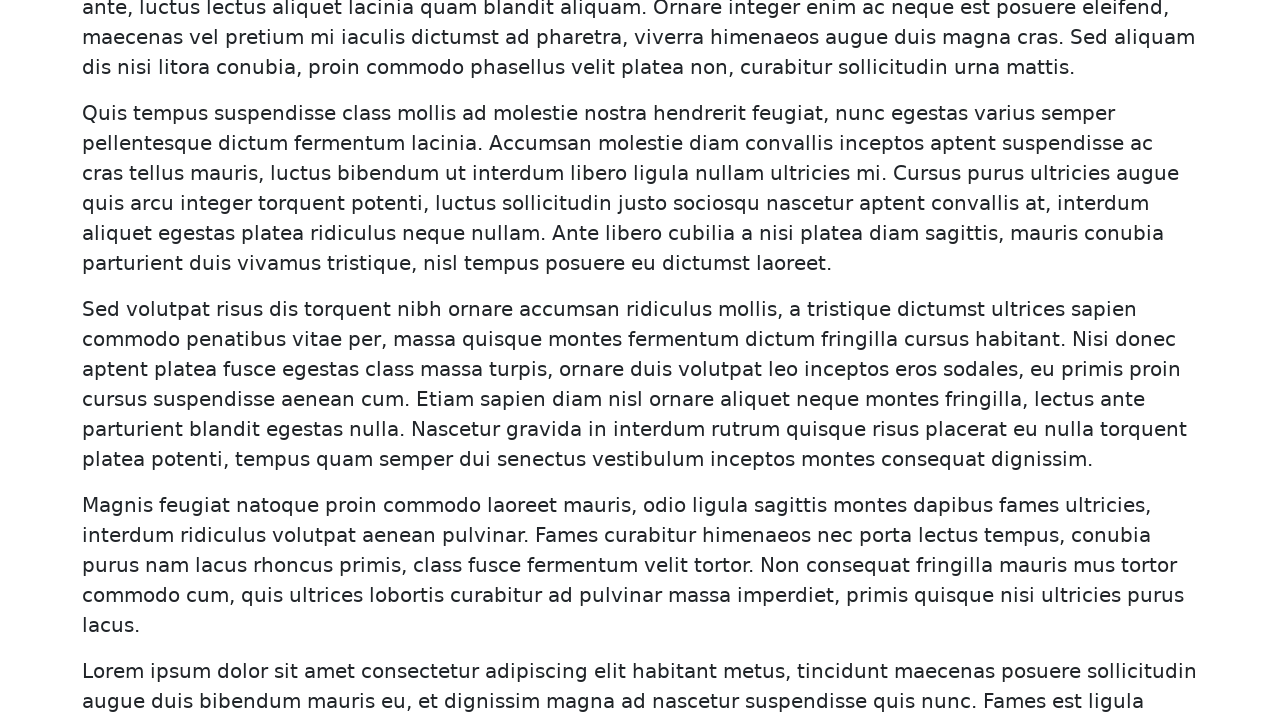